Tests form submission by extracting a hidden value from an image attribute, performing a mathematical calculation on it, filling the answer field, clicking two checkboxes, and submitting the form.

Starting URL: http://suninjuly.github.io/get_attribute.html

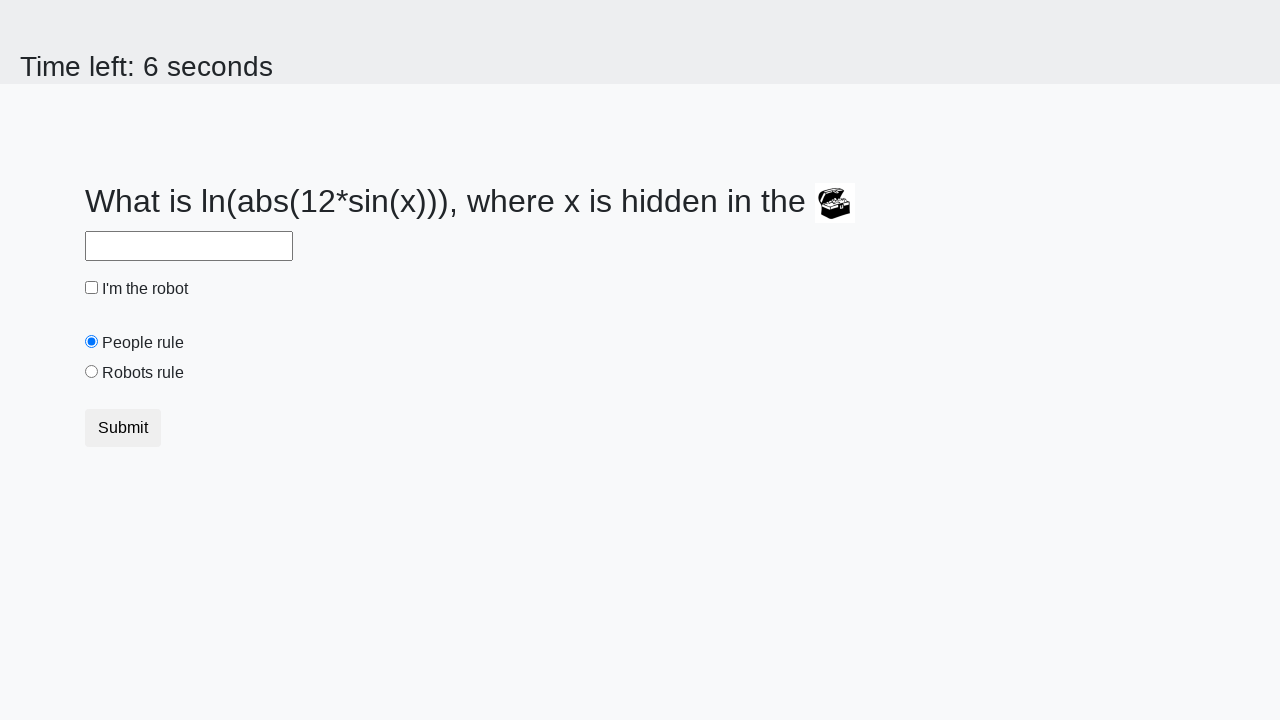

Located treasure chest image element
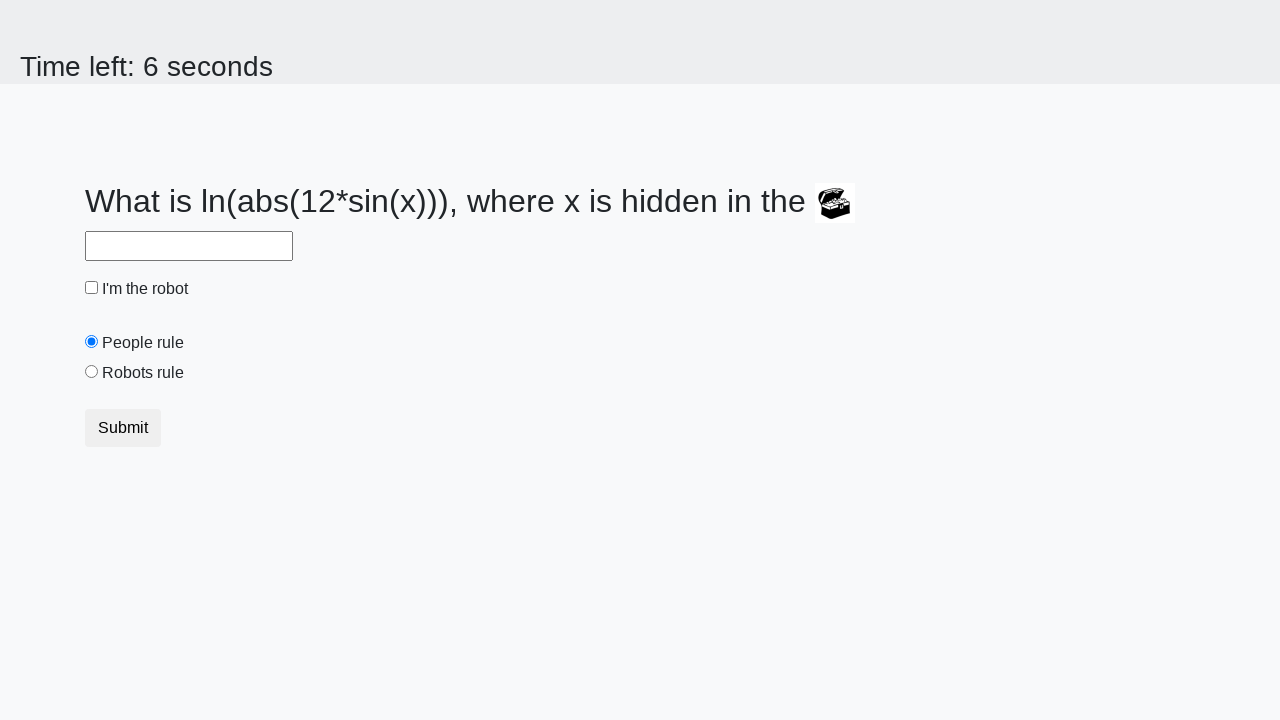

Extracted hidden value from image attribute: 398
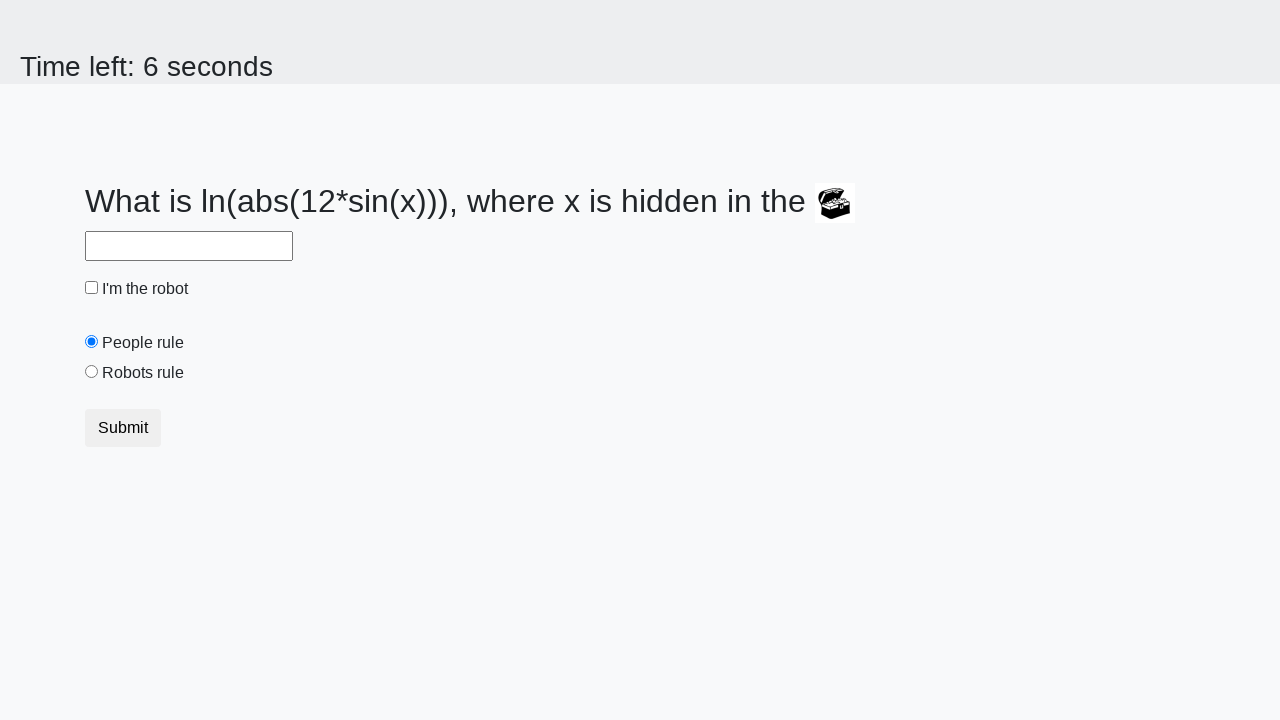

Calculated answer using mathematical formula: 2.3006929144157406
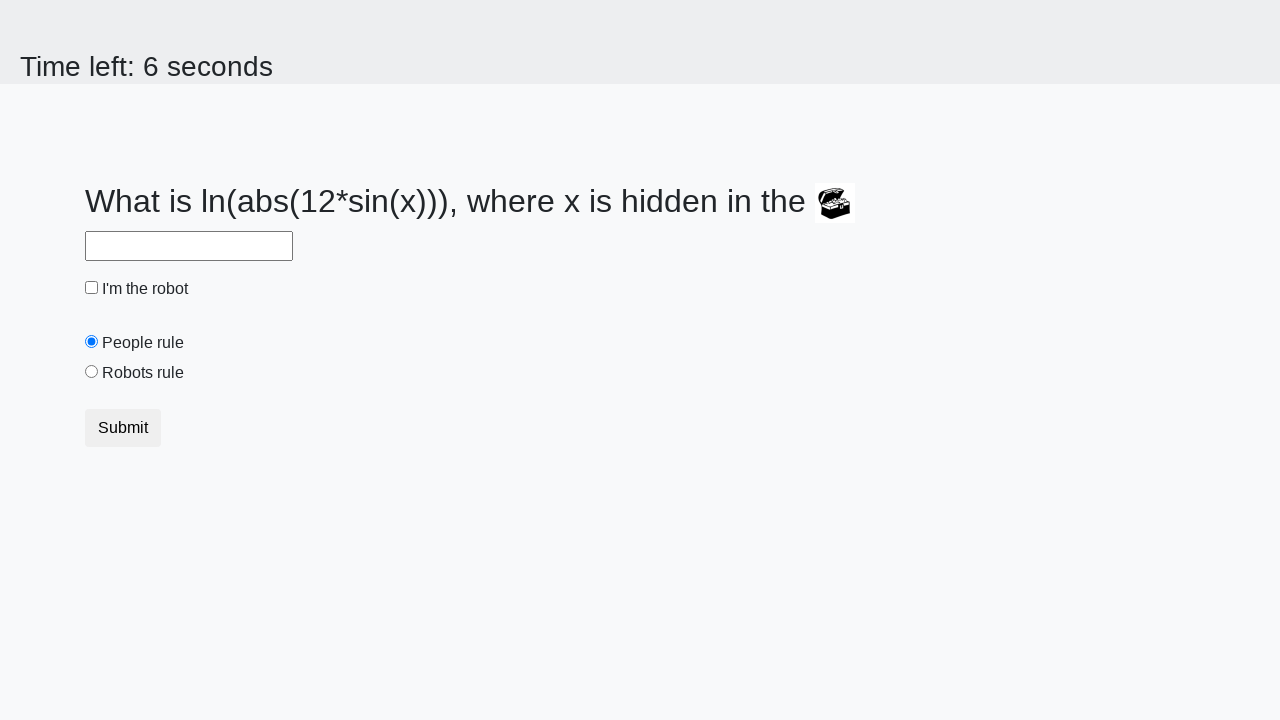

Filled answer field with calculated value on input#answer
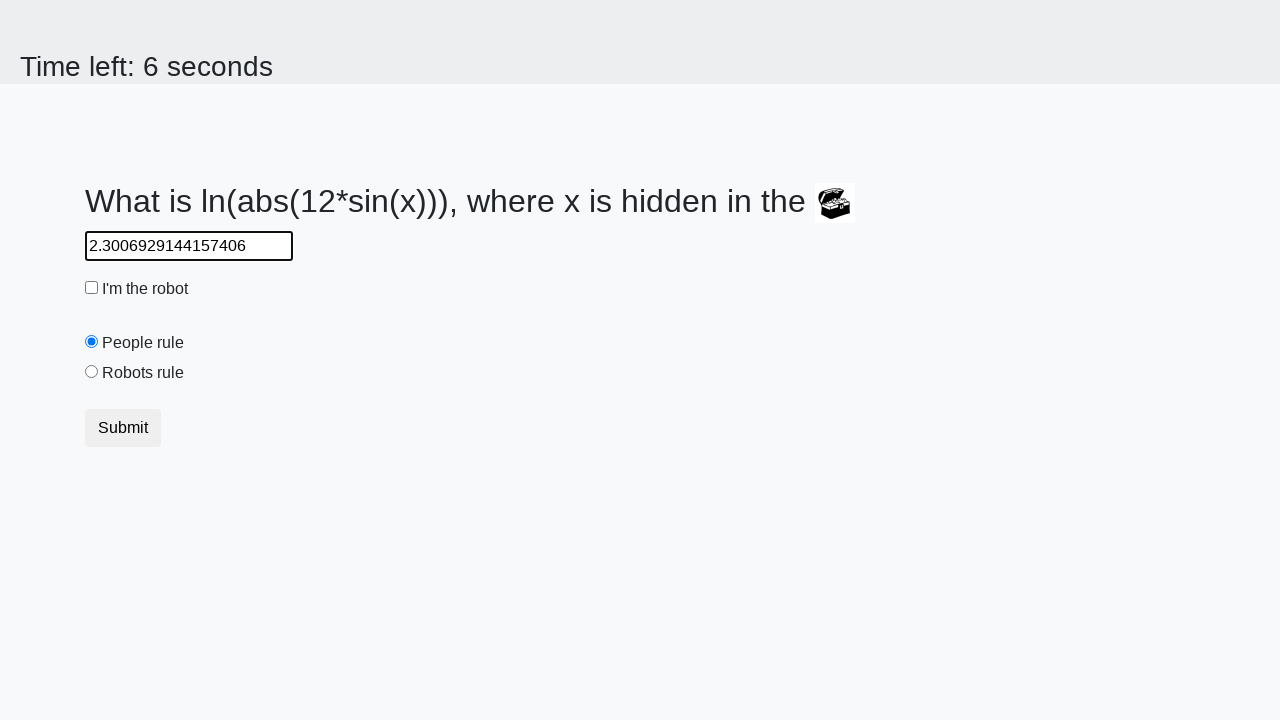

Clicked 'I am a robot' checkbox at (92, 288) on #robotCheckbox
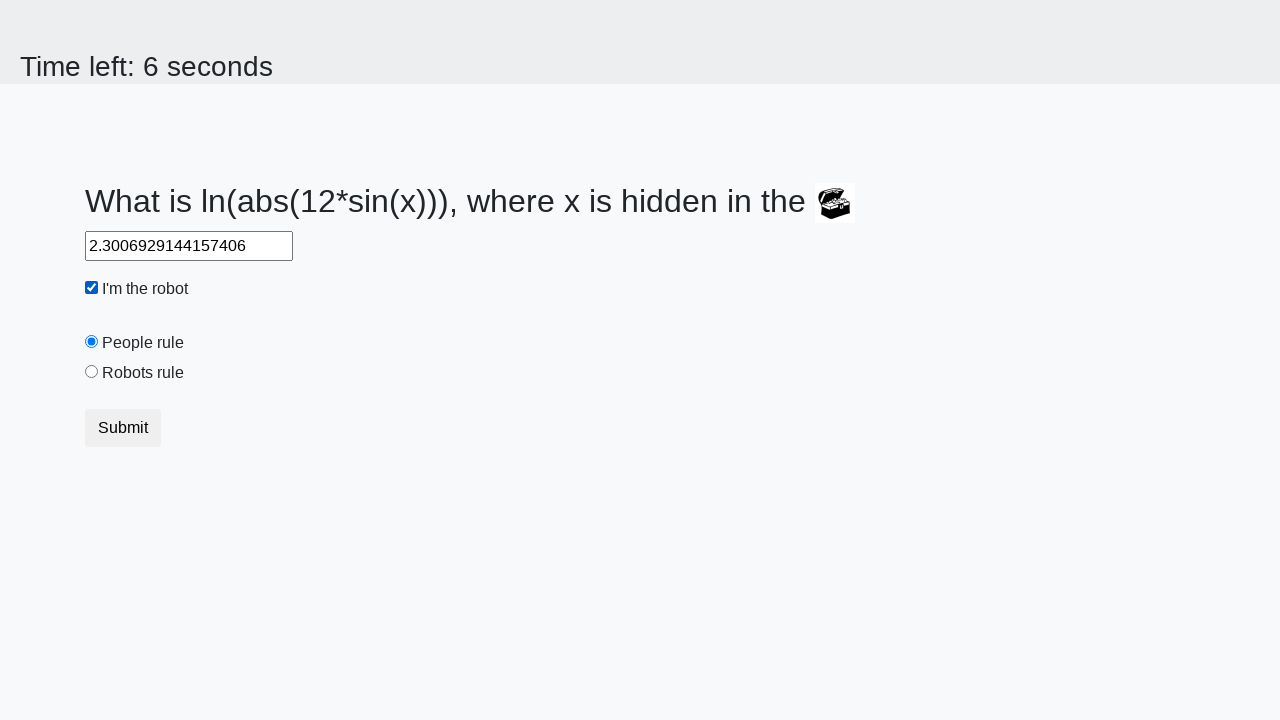

Clicked 'Robots rule' checkbox at (92, 372) on #robotsRule
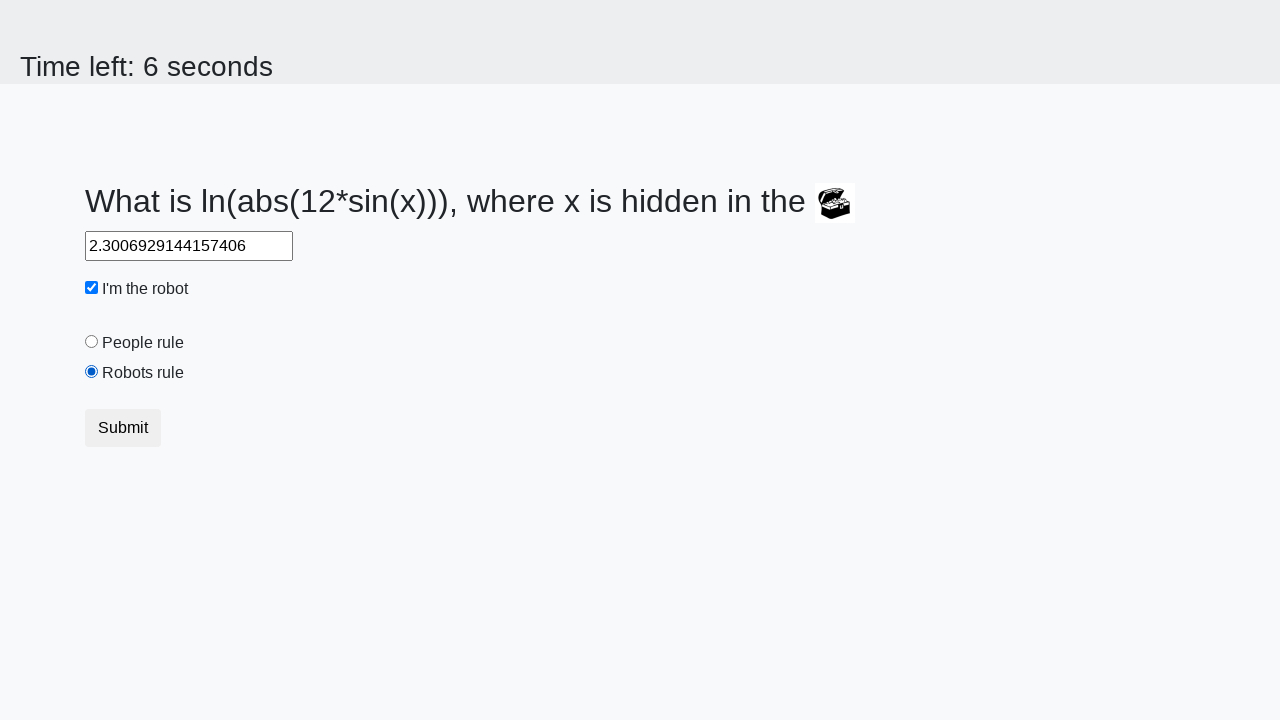

Clicked submit button to complete form submission at (123, 428) on button.btn
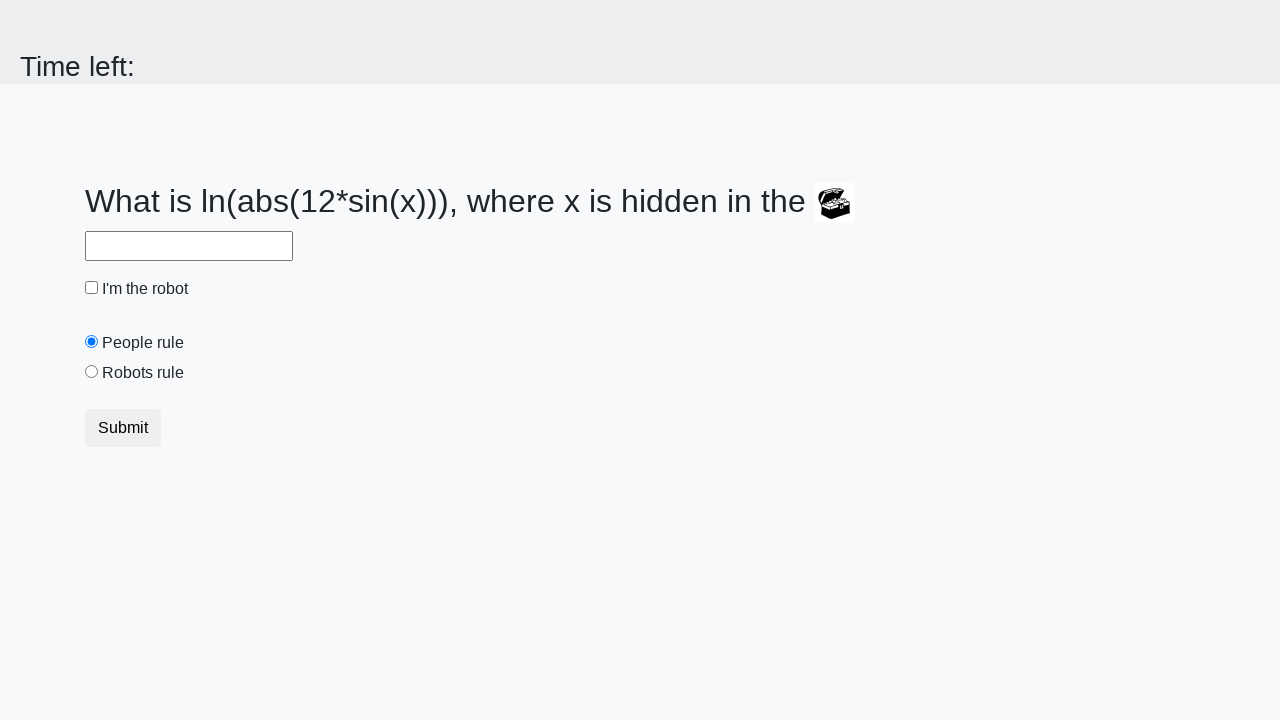

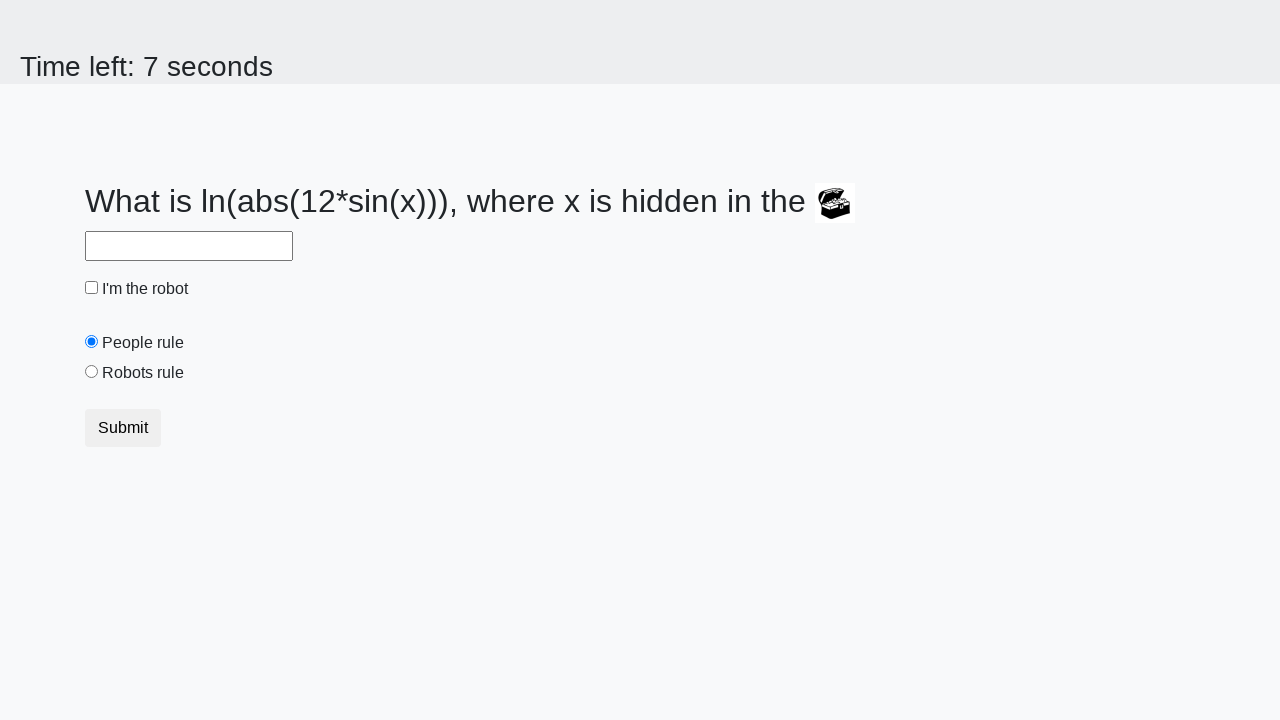